Opens the DemoBlaze e-commerce demo website homepage and verifies it loads

Starting URL: https://www.demoblaze.com/

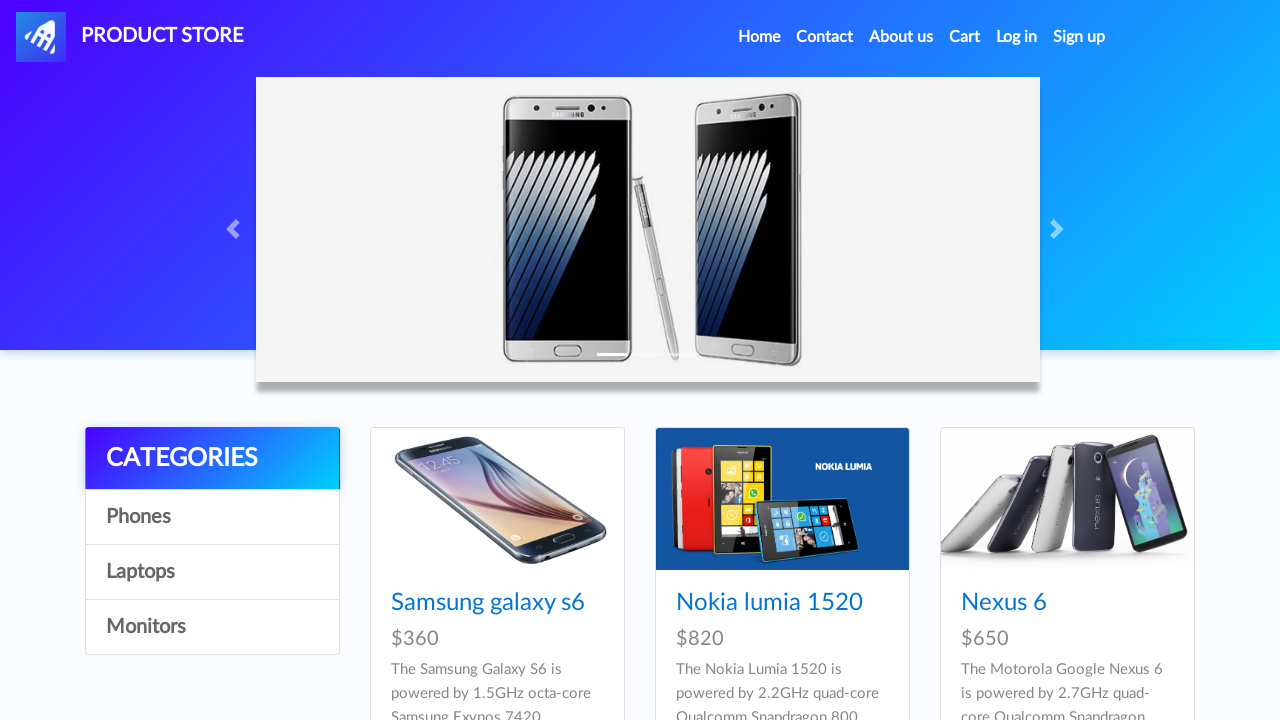

Waited for DOMContentLoaded state on DemoBlaze homepage
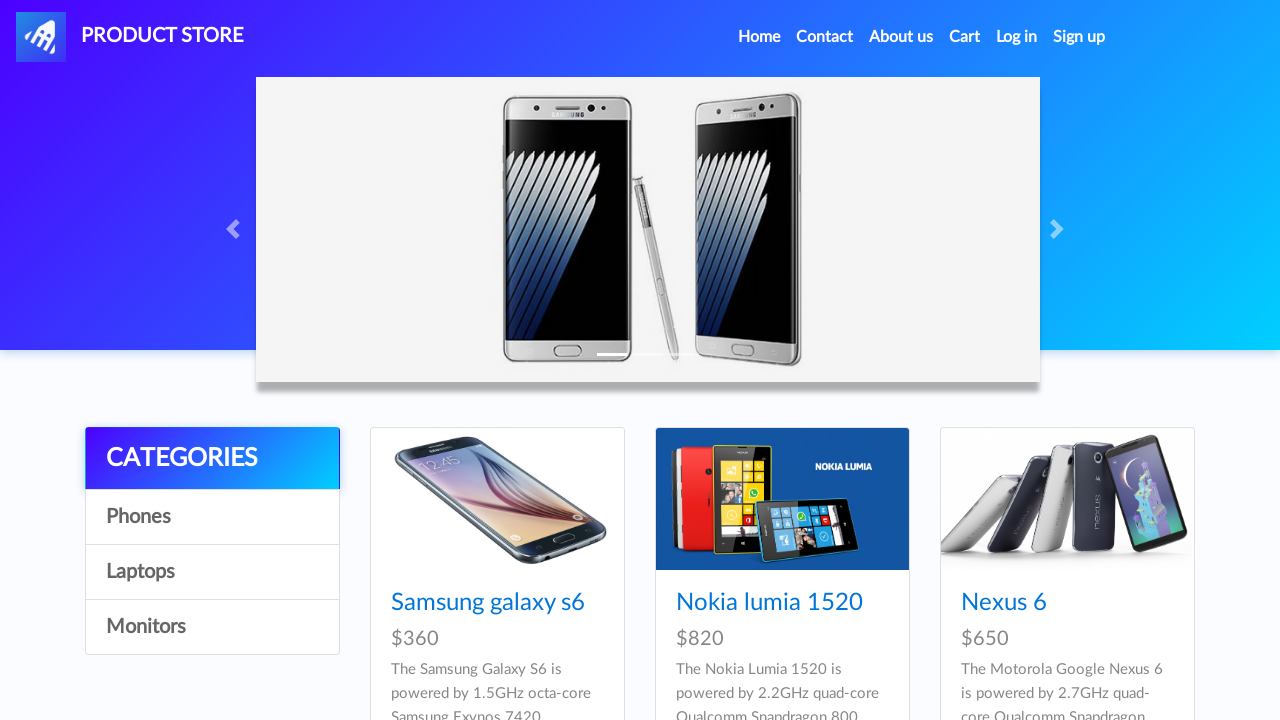

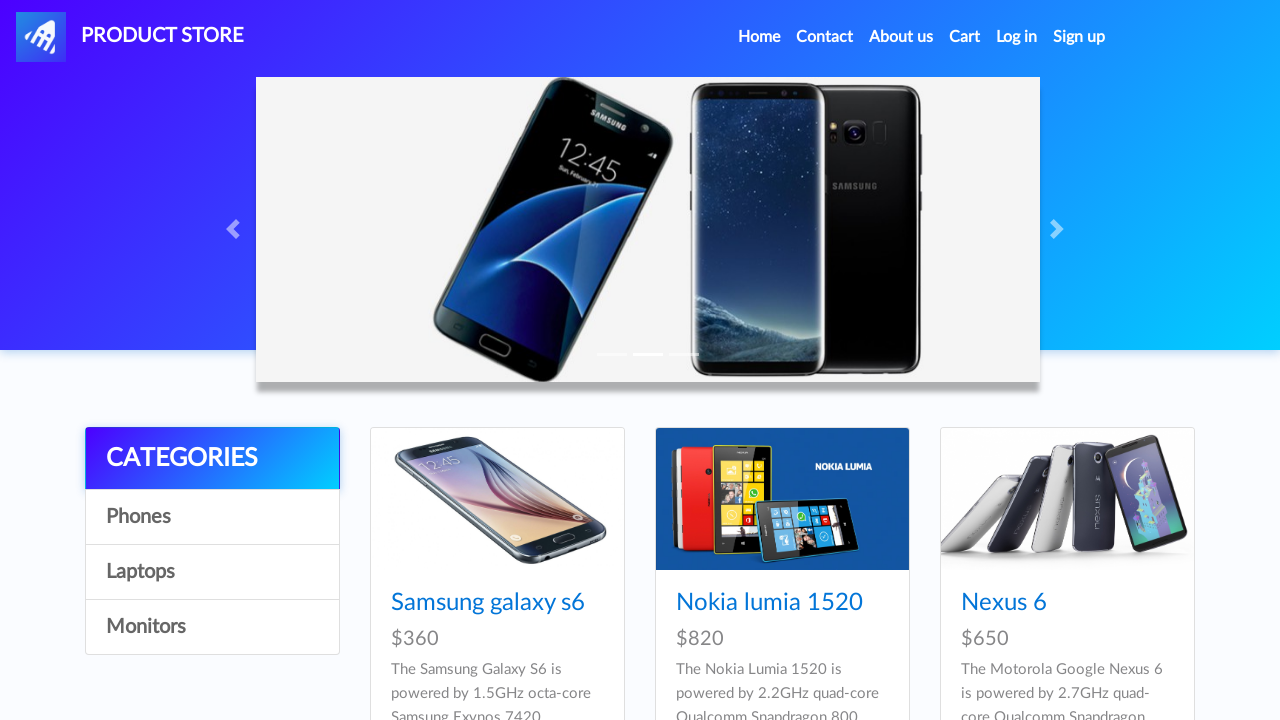